Tests checkbox selection by toggling multiple checkboxes and verifying the result message shows the correct selected values.

Starting URL: https://kristinek.github.io/site/examples/actions

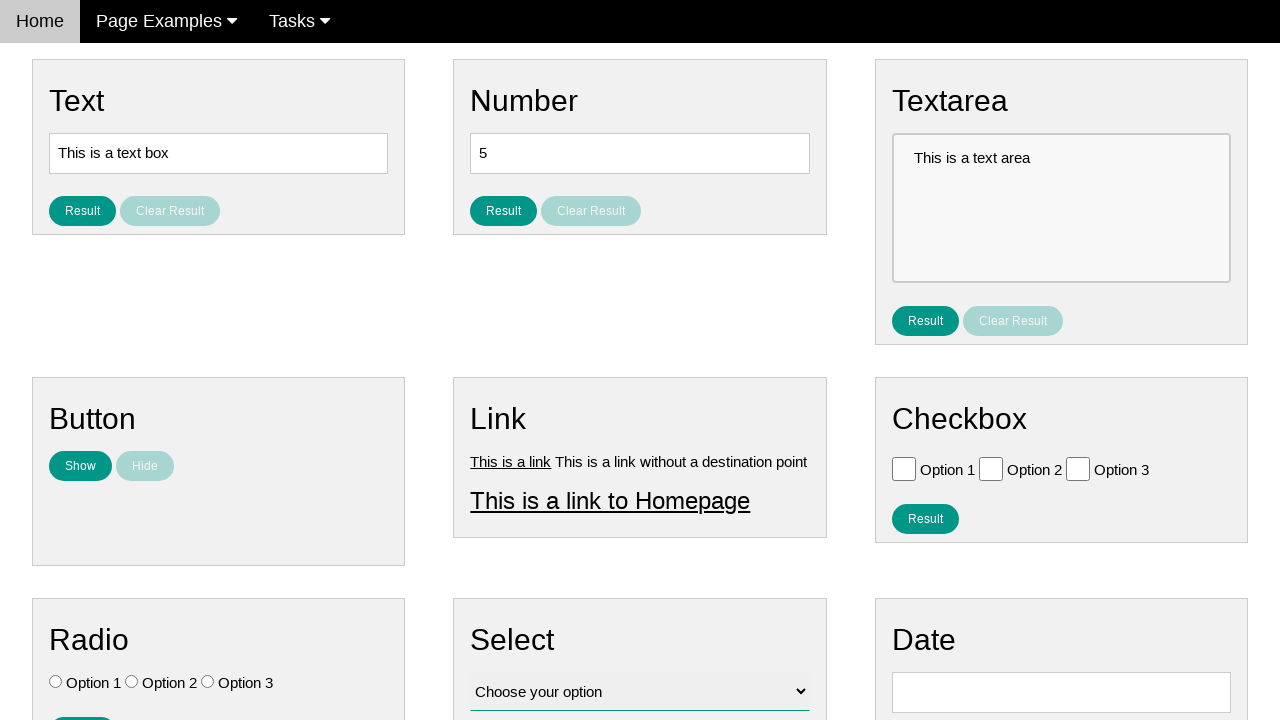

Clicked option 1 checkbox first time at (904, 468) on input#vfb-6-0
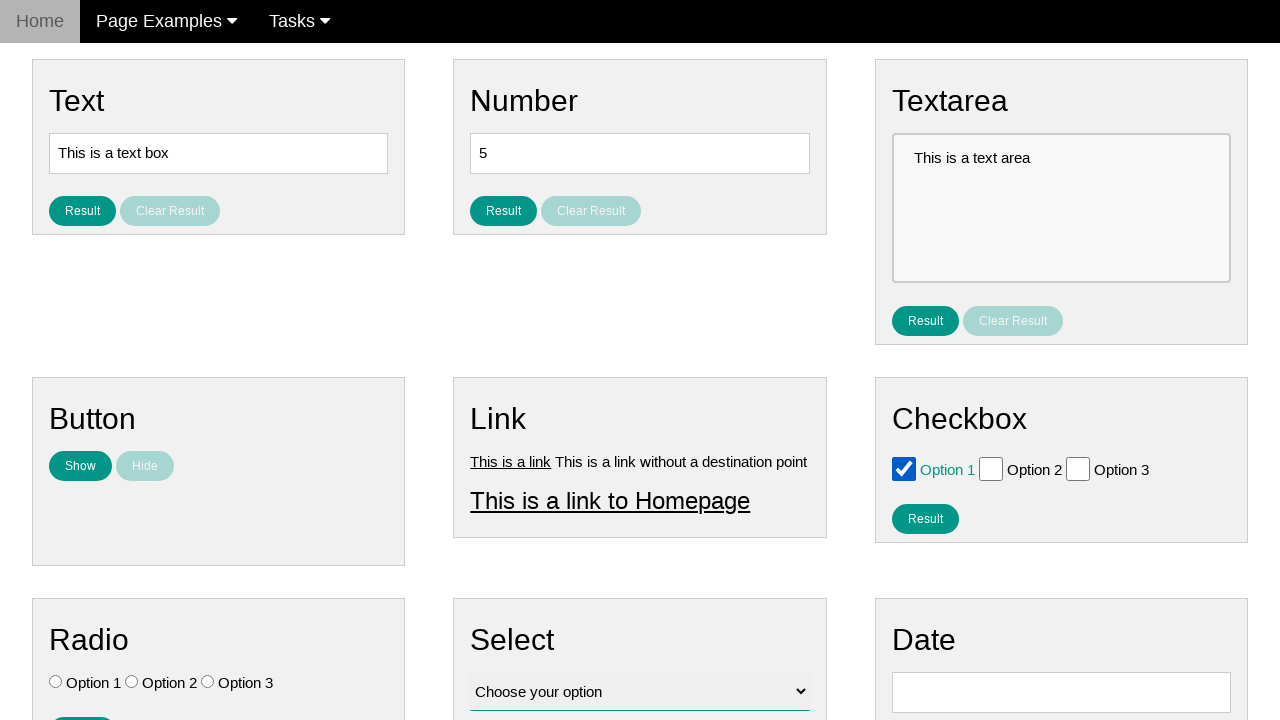

Clicked option 1 checkbox second time to toggle back at (904, 468) on input#vfb-6-0
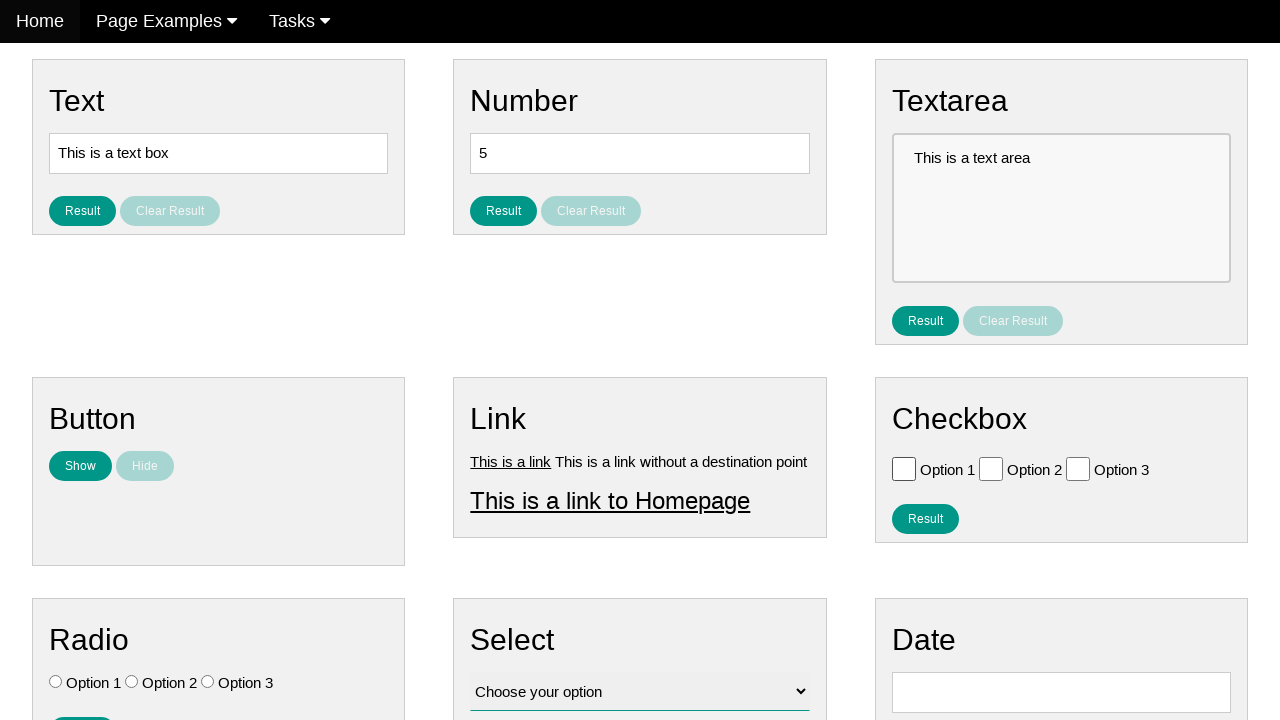

Clicked option 2 checkbox first time at (991, 468) on input#vfb-6-1
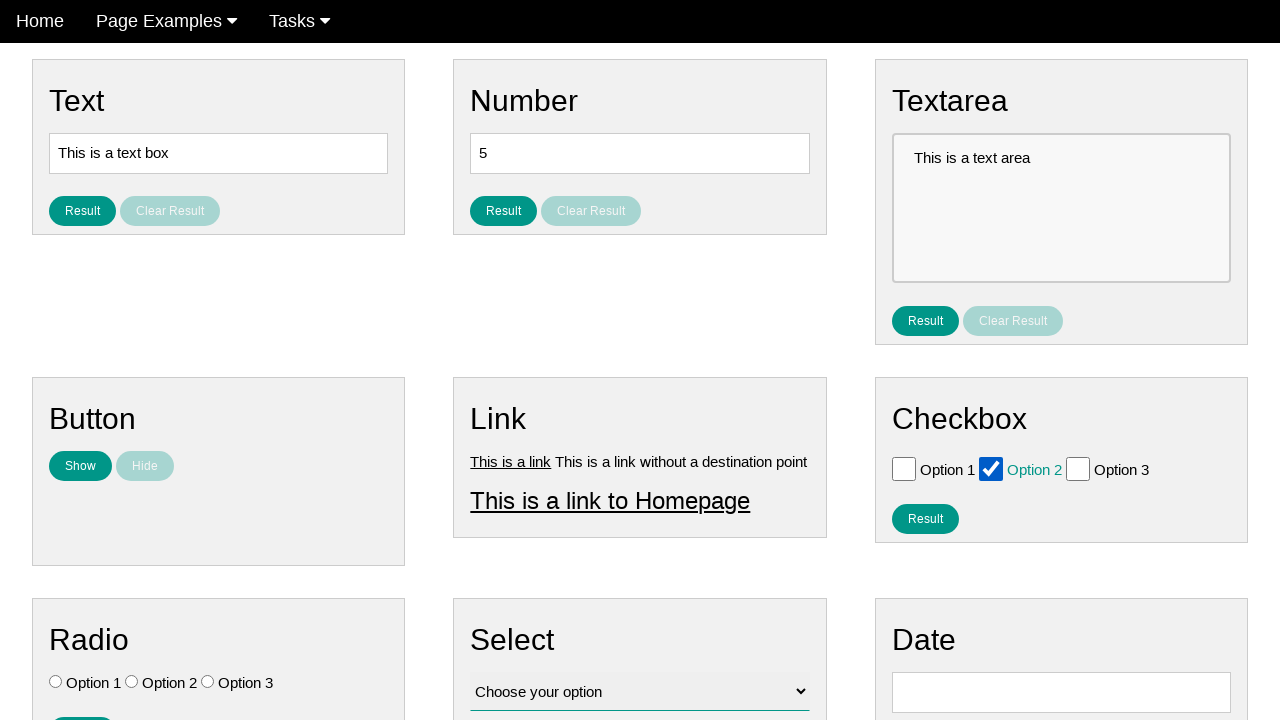

Clicked option 2 checkbox second time to toggle back at (991, 468) on input#vfb-6-1
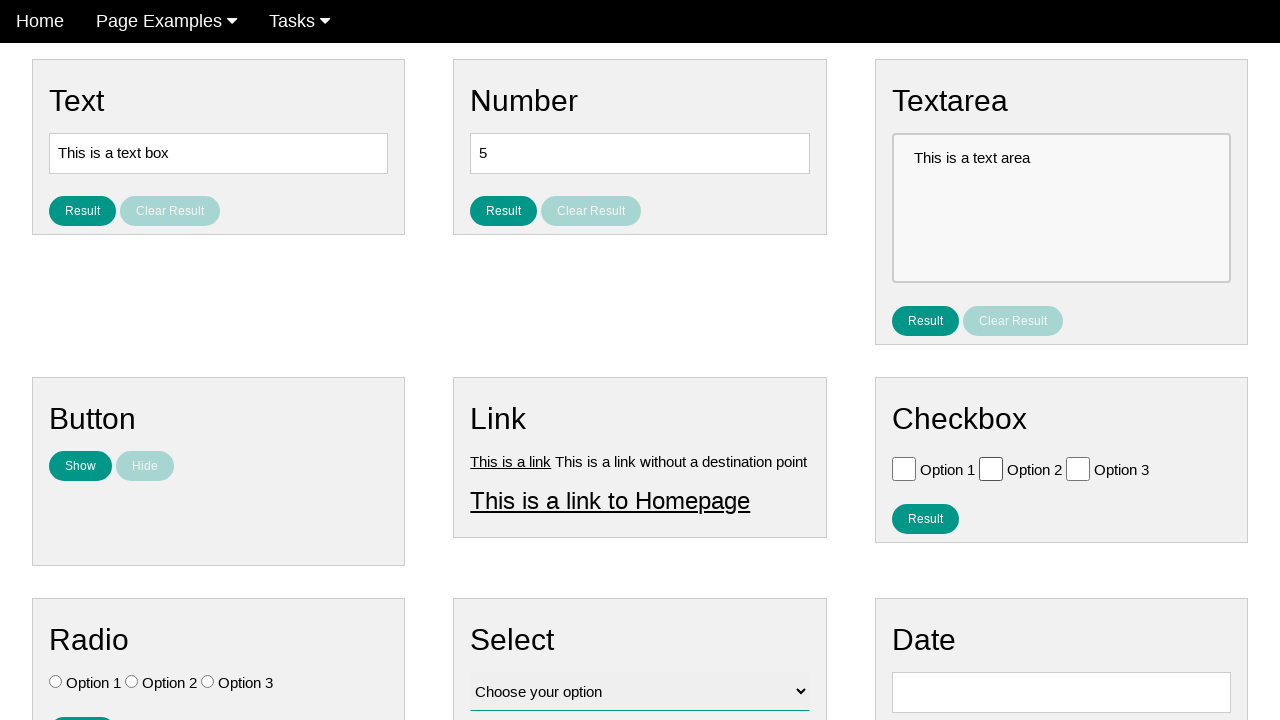

Clicked option 3 checkbox to select it at (1078, 468) on input#vfb-6-2
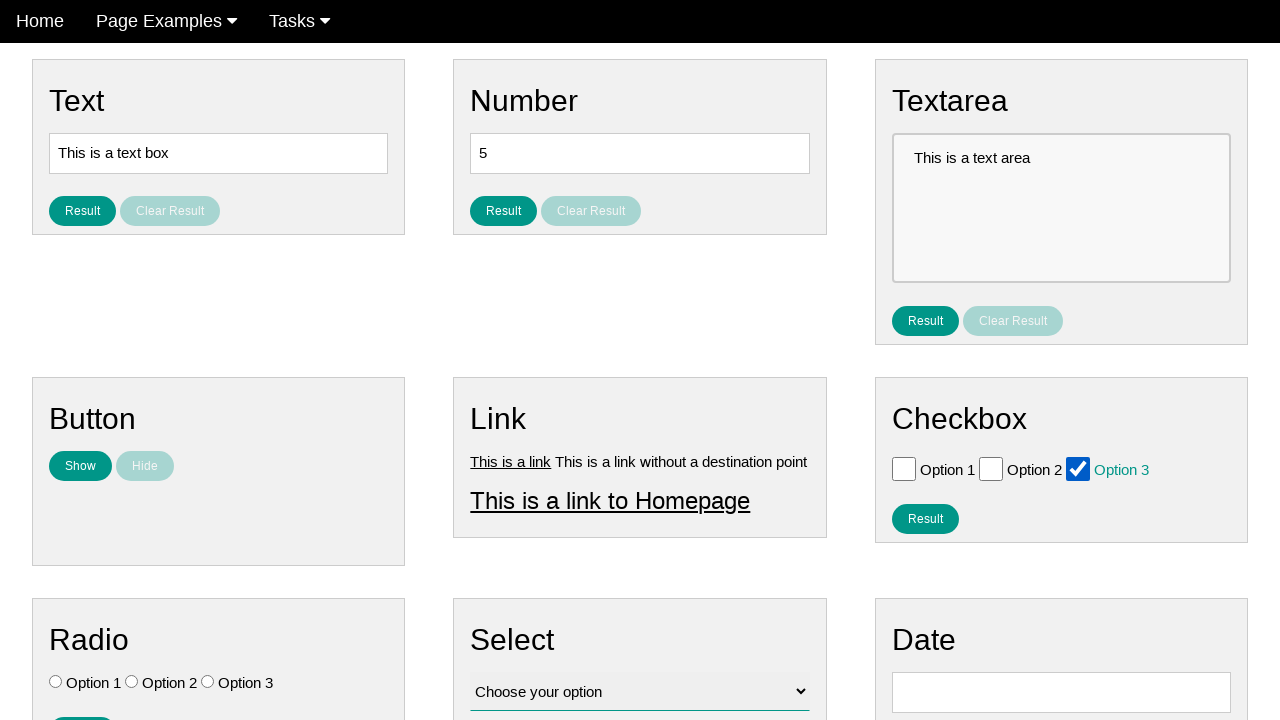

Clicked result button to display selected checkbox values at (925, 518) on button#result_button_checkbox
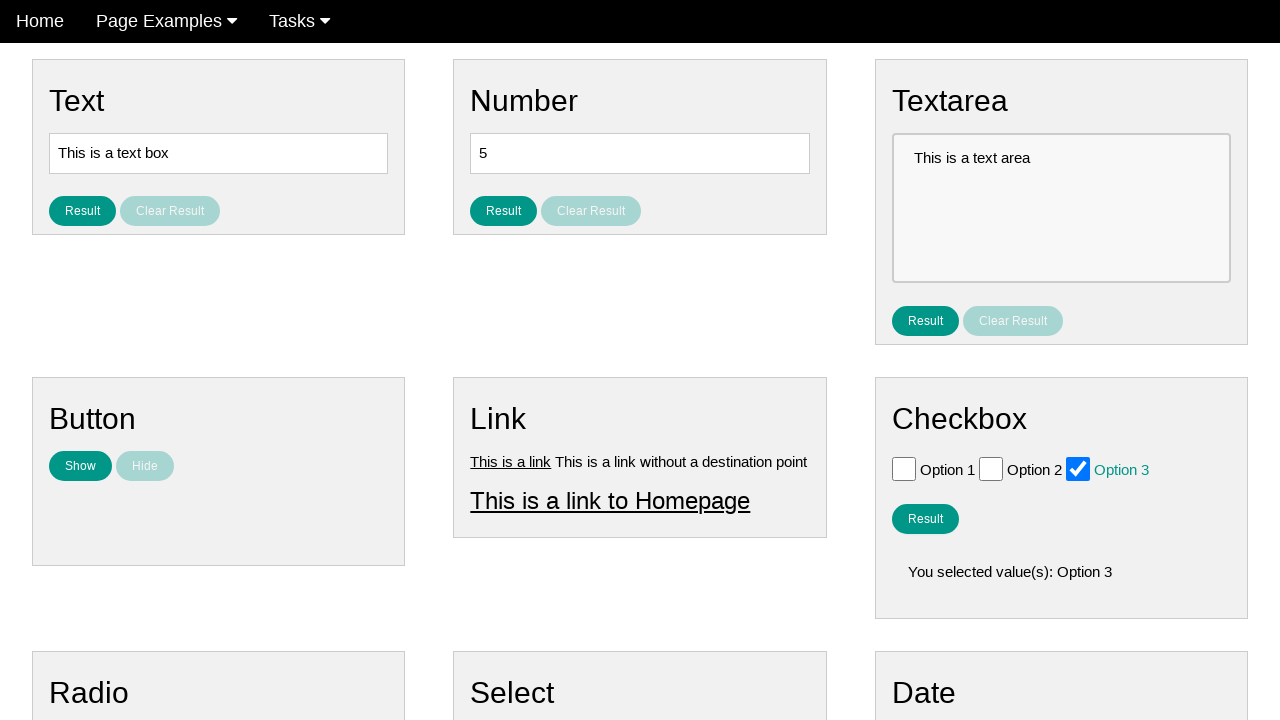

Result message appeared showing selected checkbox values
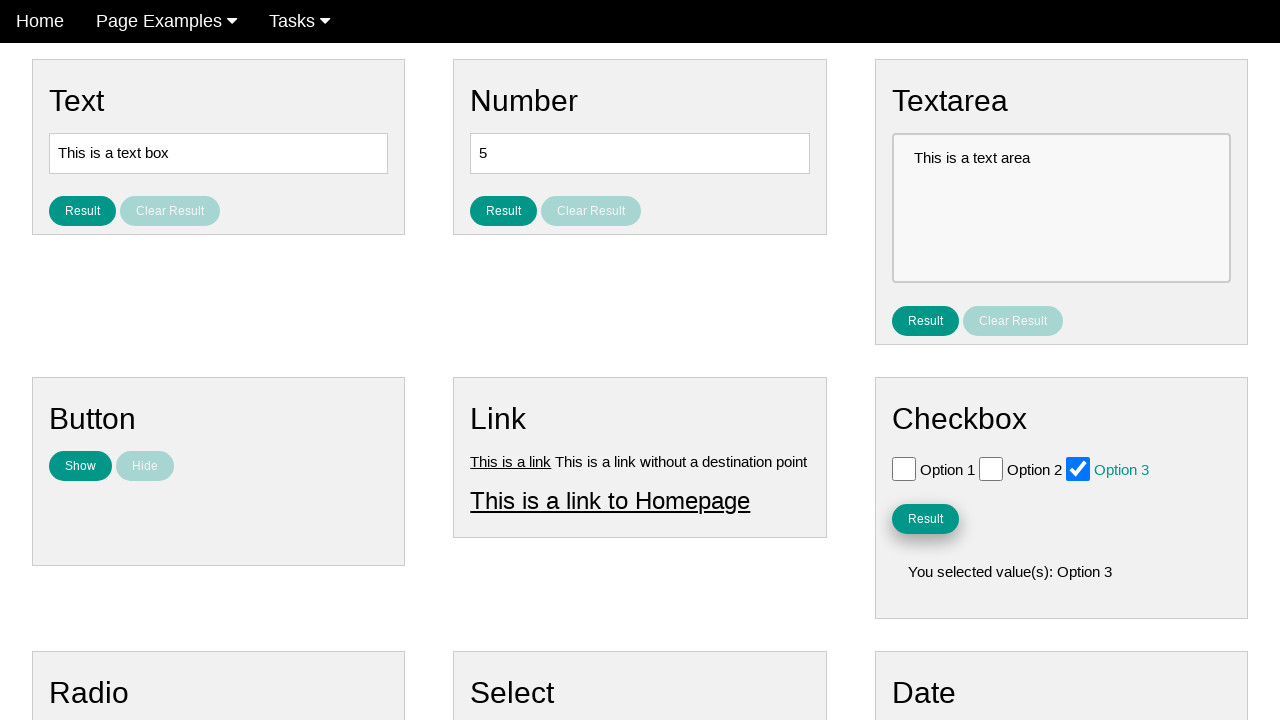

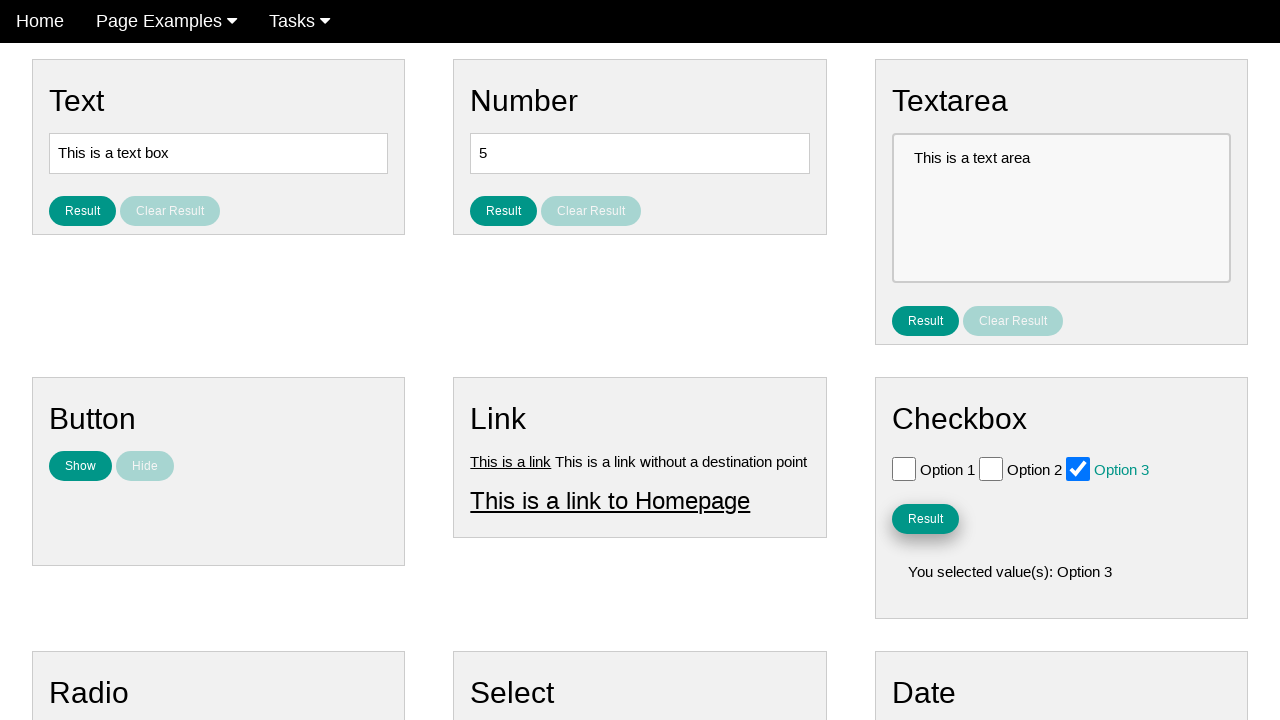